Tests a math exercise page by reading a value from the page, calculating a mathematical function (log of absolute value of 12*sin(x)), entering the answer, selecting checkbox and radio button options, and submitting the form.

Starting URL: https://suninjuly.github.io/math.html

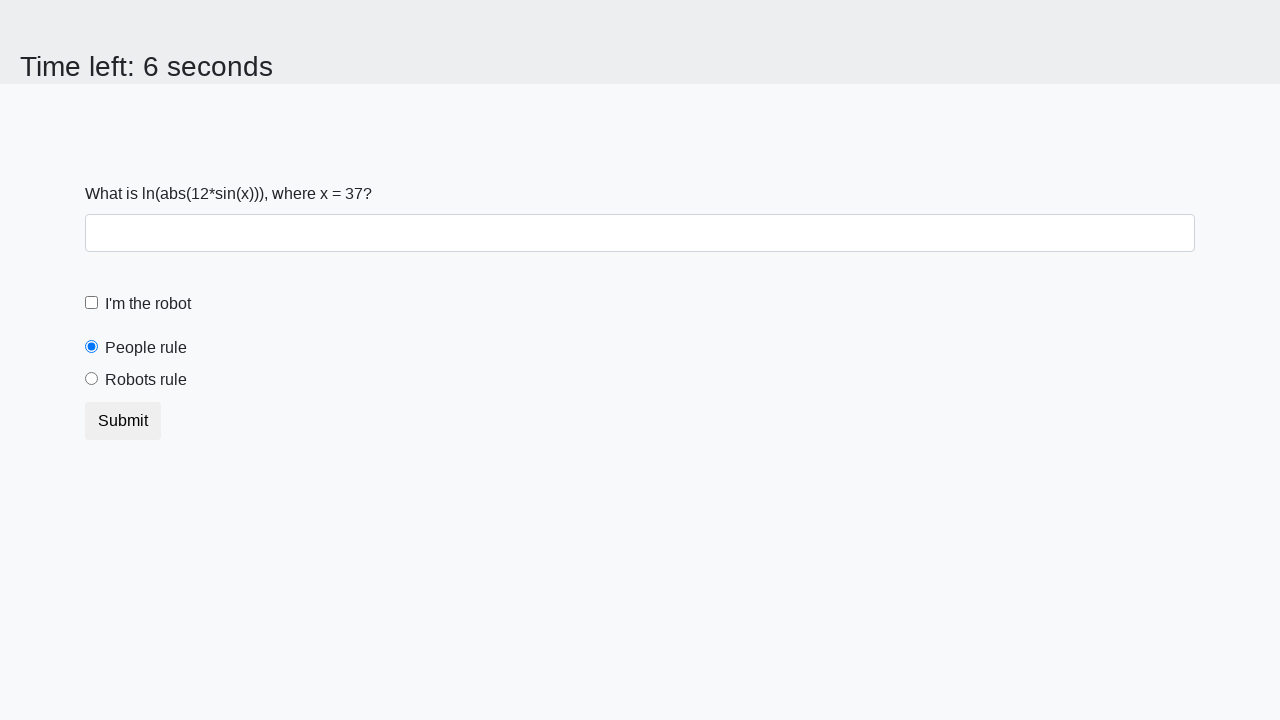

Retrieved x value from page element
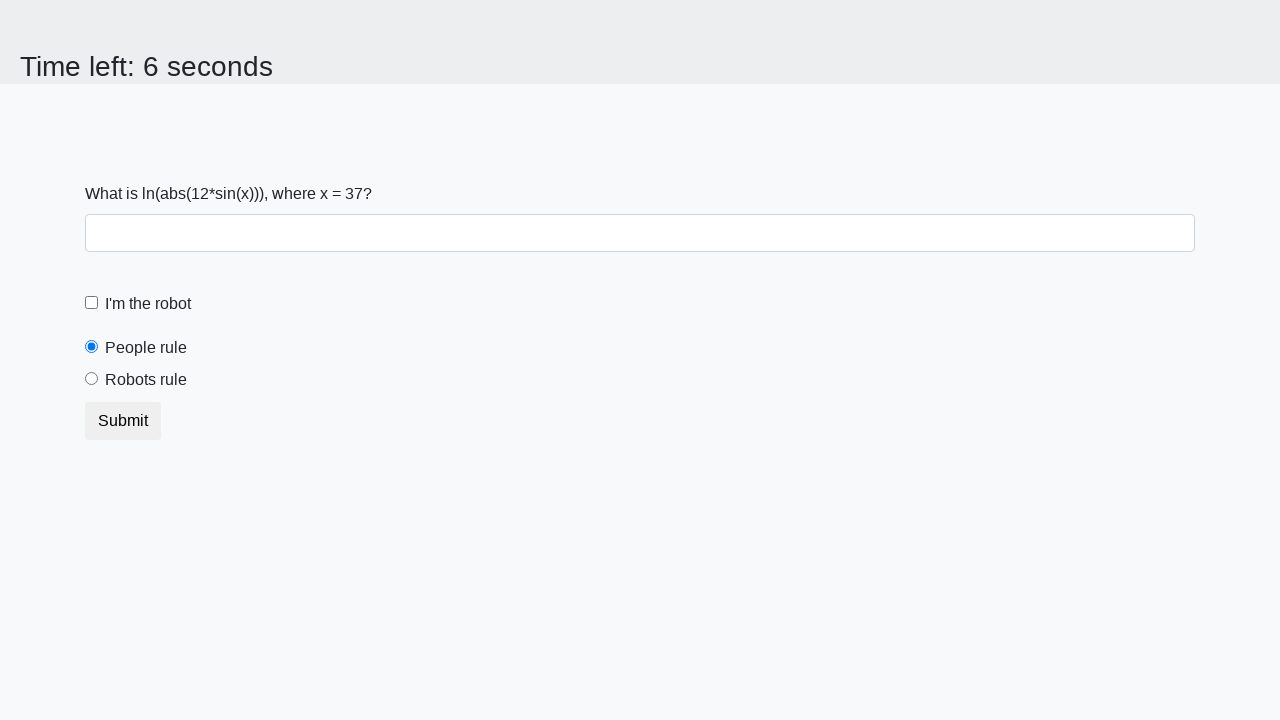

Calculated y = ln(|12*sin(37)|) = 2.0441326553823185
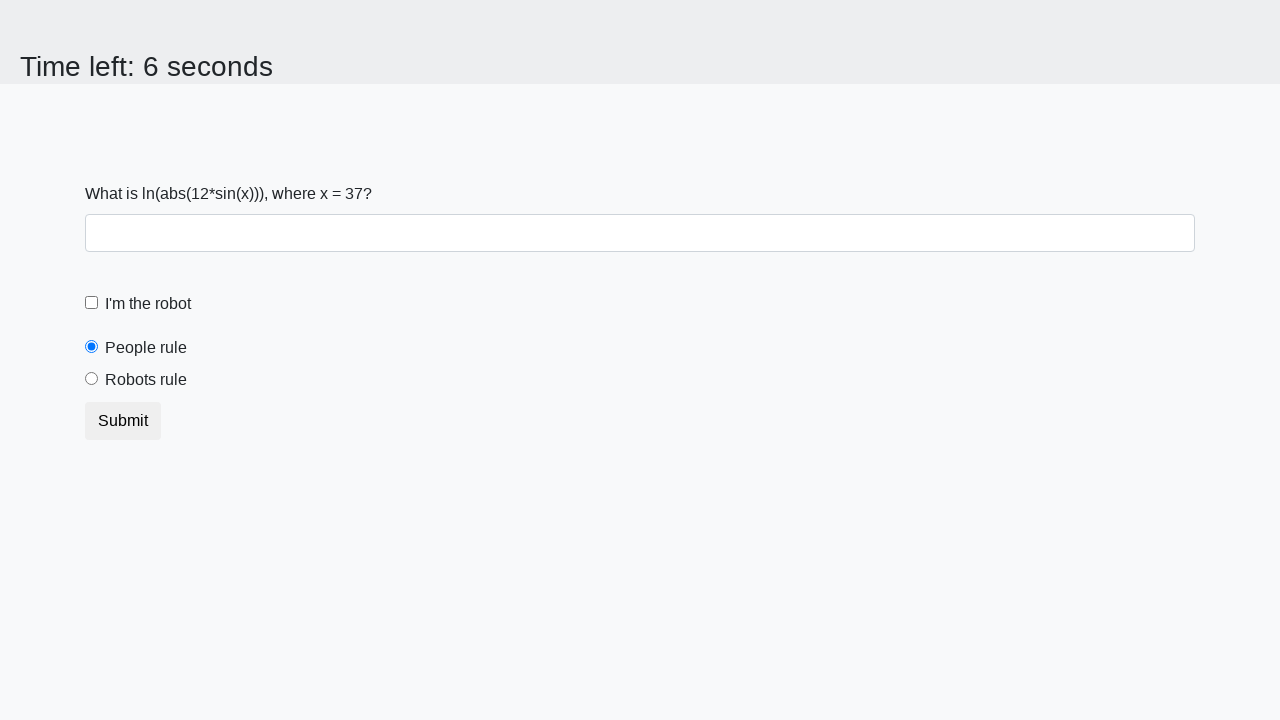

Entered calculated answer '2.0441326553823185' in answer field on #answer
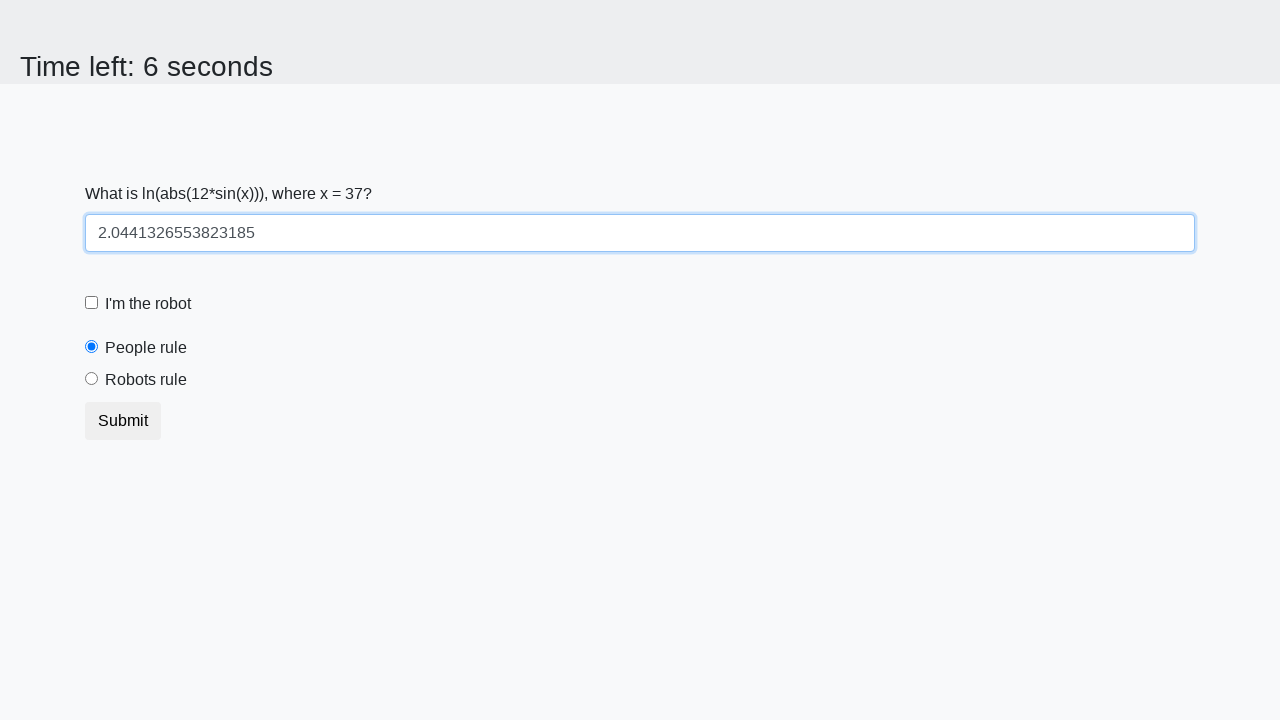

Checked the robot checkbox at (92, 303) on #robotCheckbox
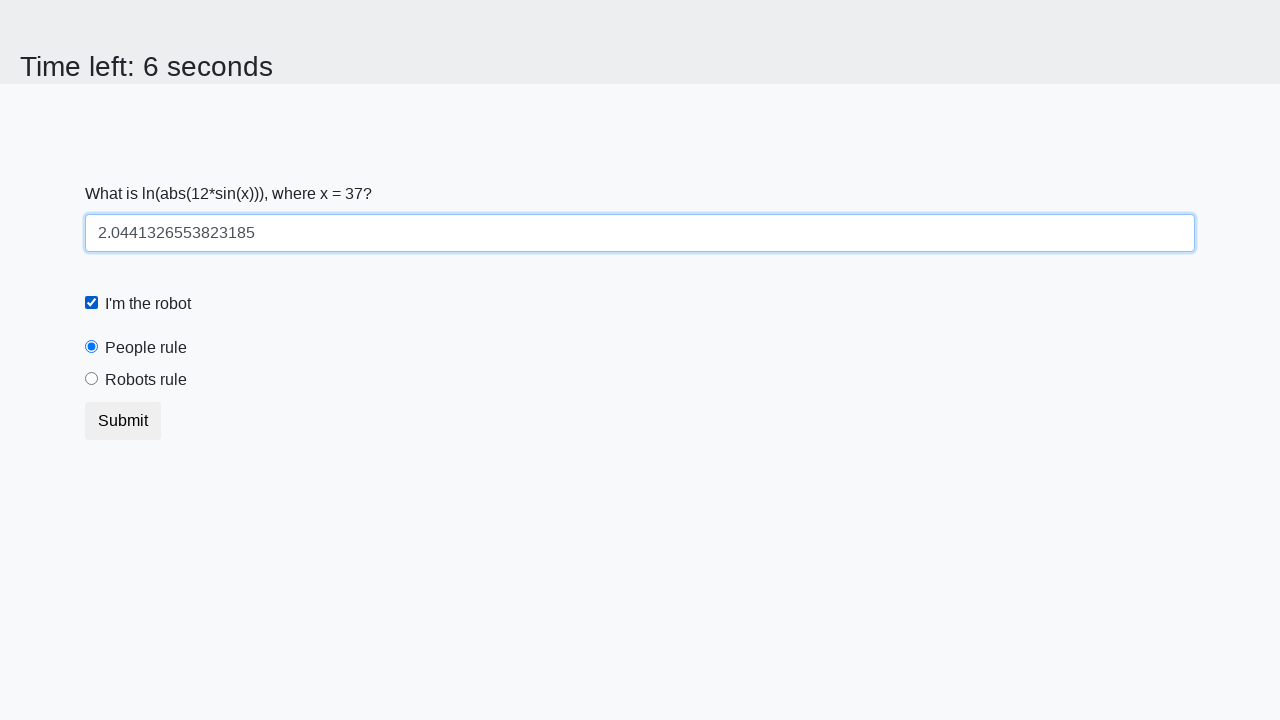

Selected the robots rule radio button at (92, 379) on #robotsRule
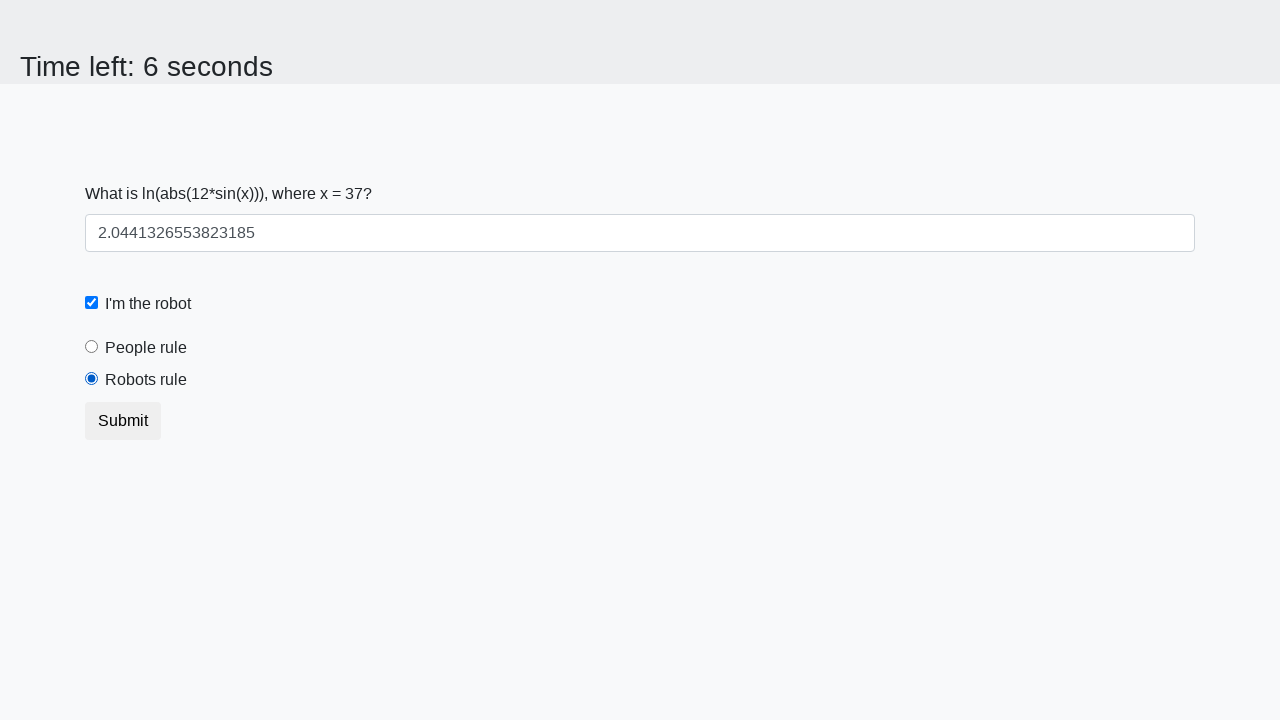

Clicked the Submit button at (123, 421) on .btn
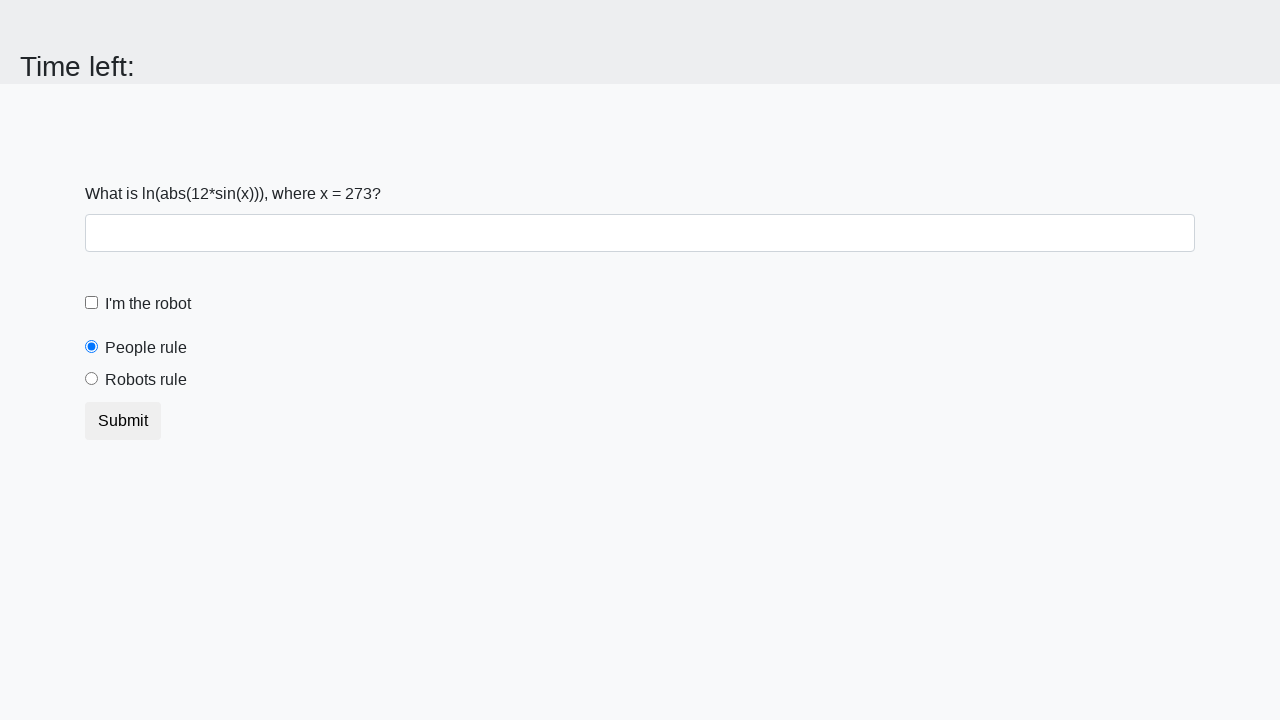

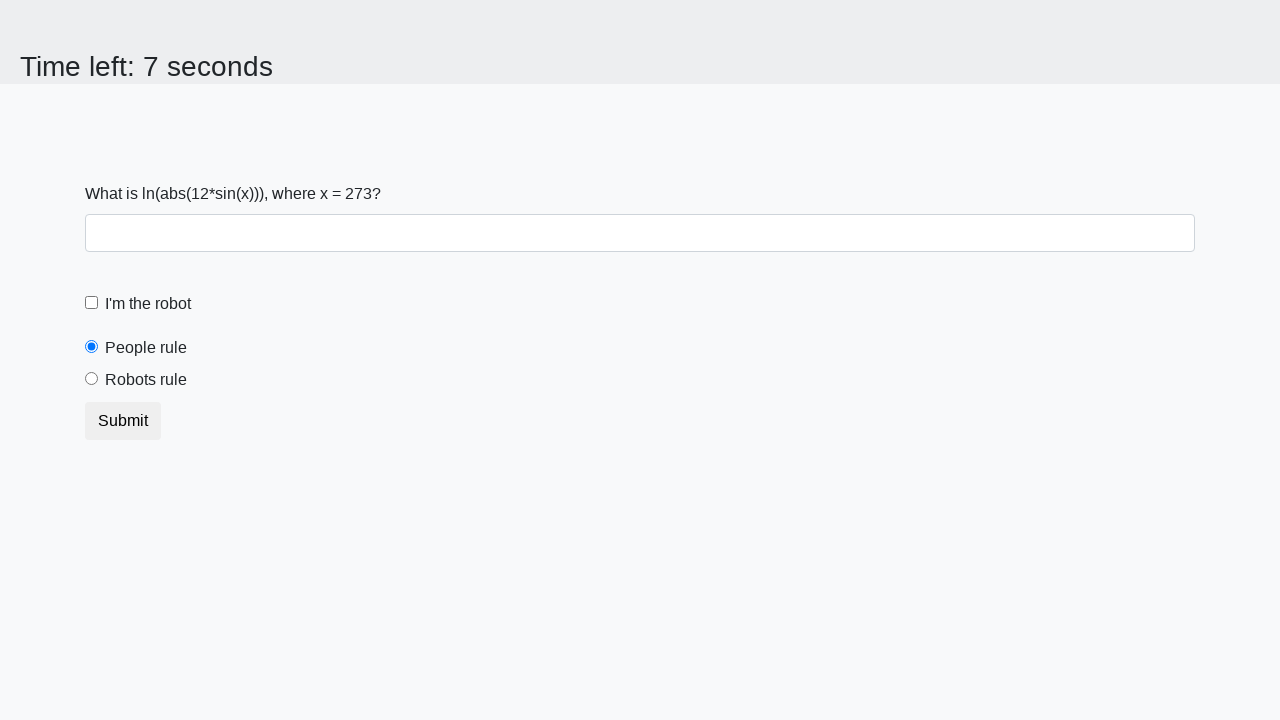